Tests multiple window handling by clicking a button to open a new window, filling a field in the parent window, then switching to the new window and filling a field there.

Starting URL: https://www.hyrtutorials.com/p/window-handles-practice.html

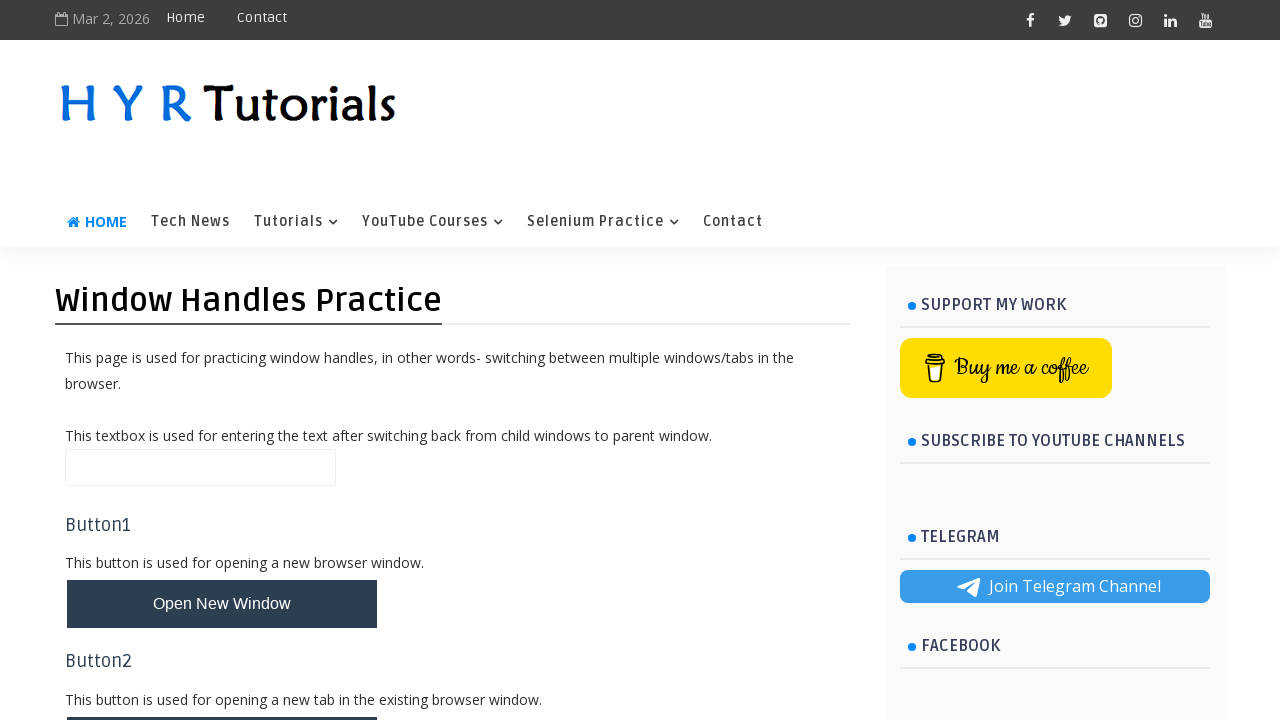

Clicked button to open new window at (222, 604) on #newWindowBtn
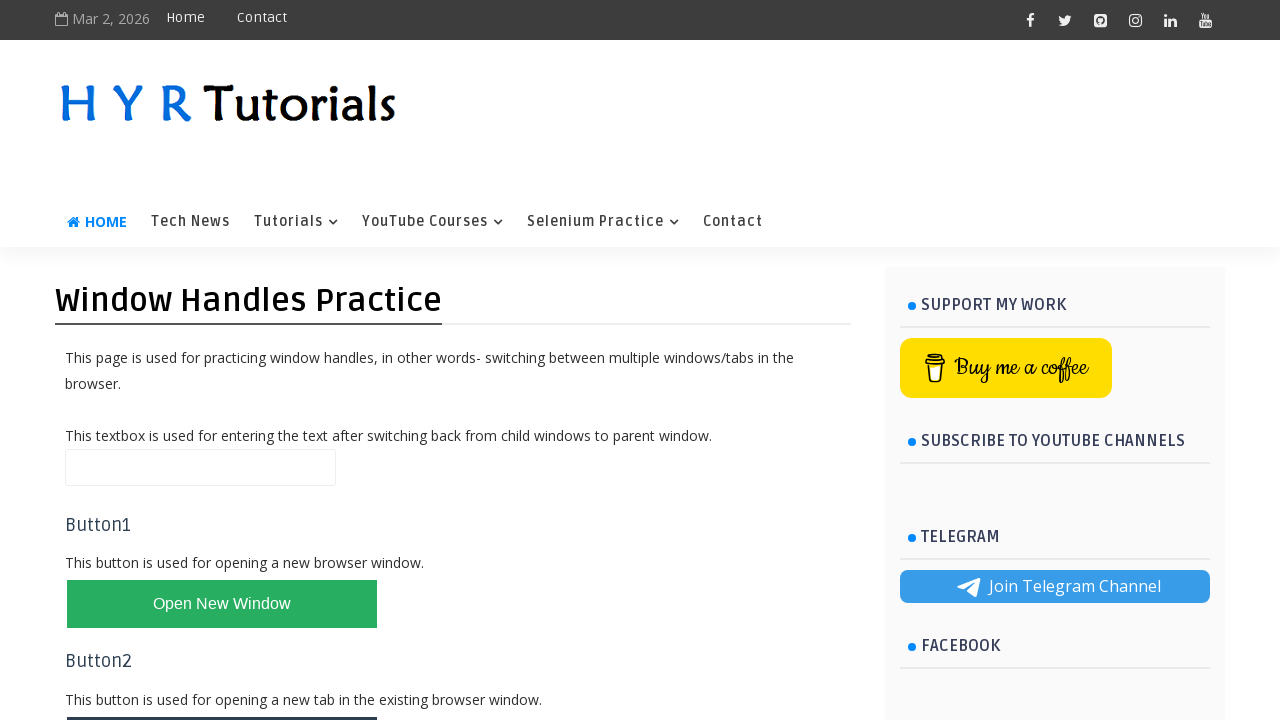

Filled name field in parent window with 'Abhinav' on #name
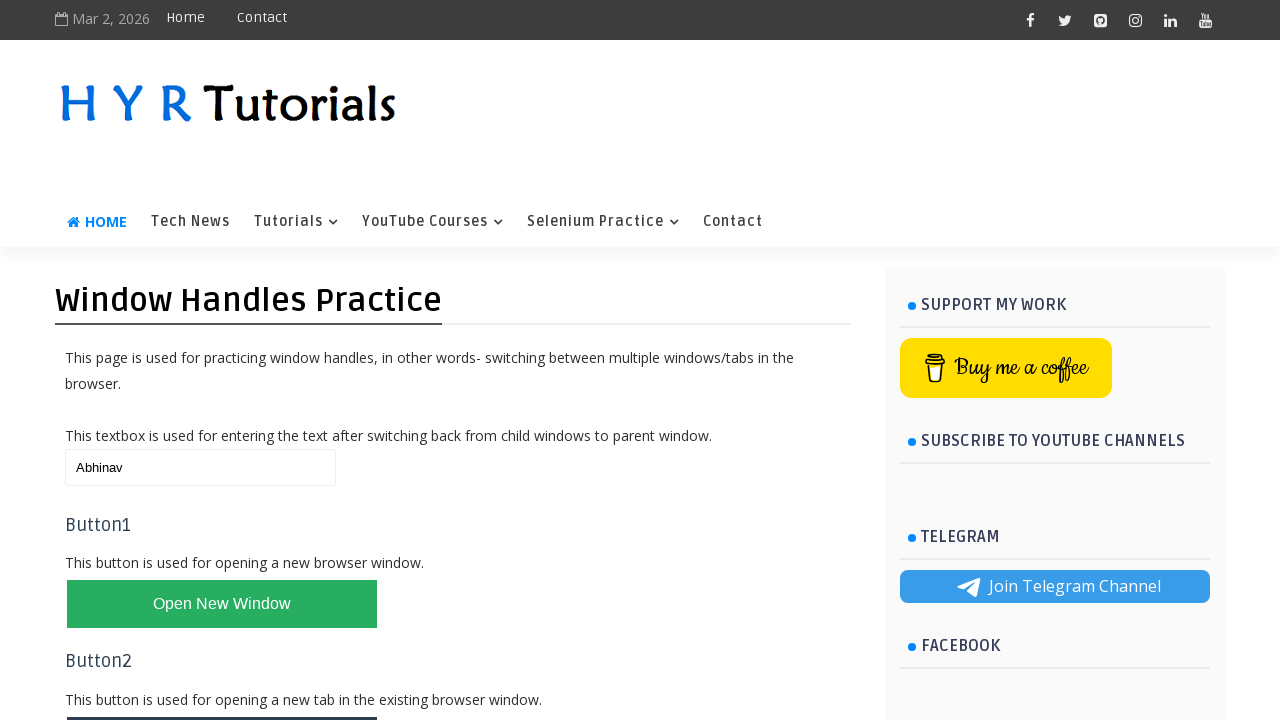

Retrieved new child window page object
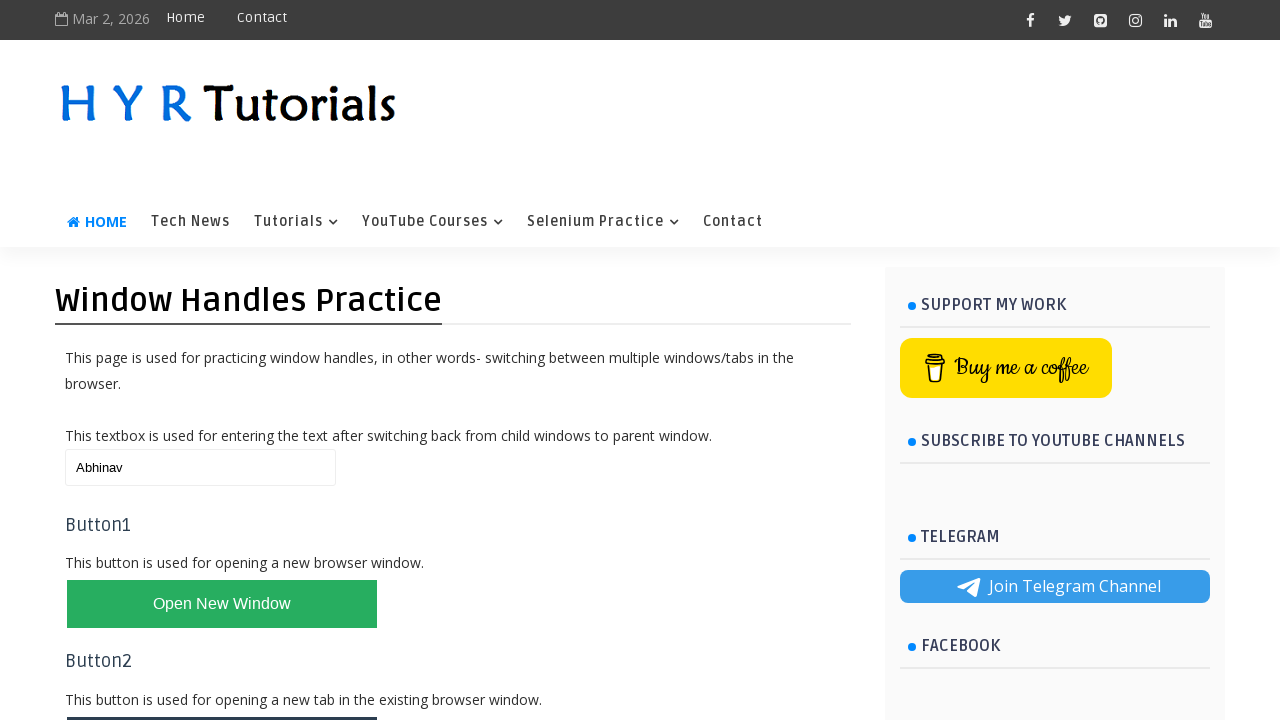

Child window finished loading
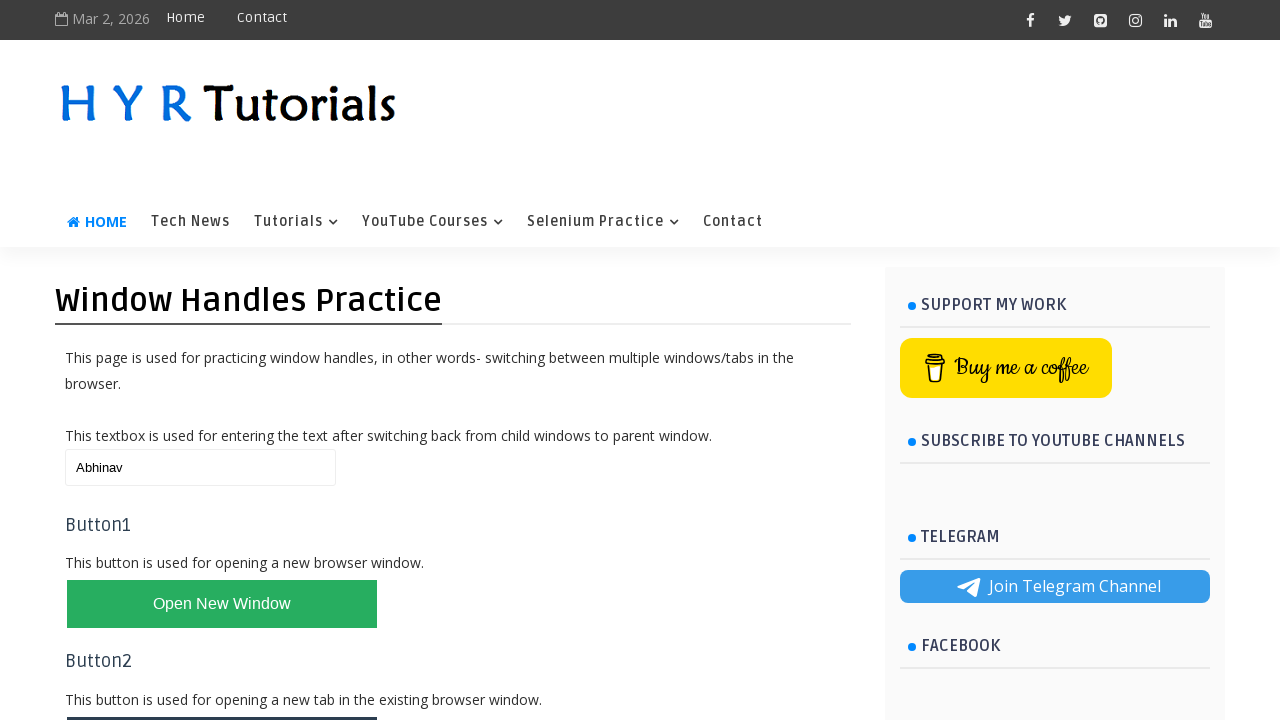

Filled last name field in child window with 'Abhinav' on input[name='lName']
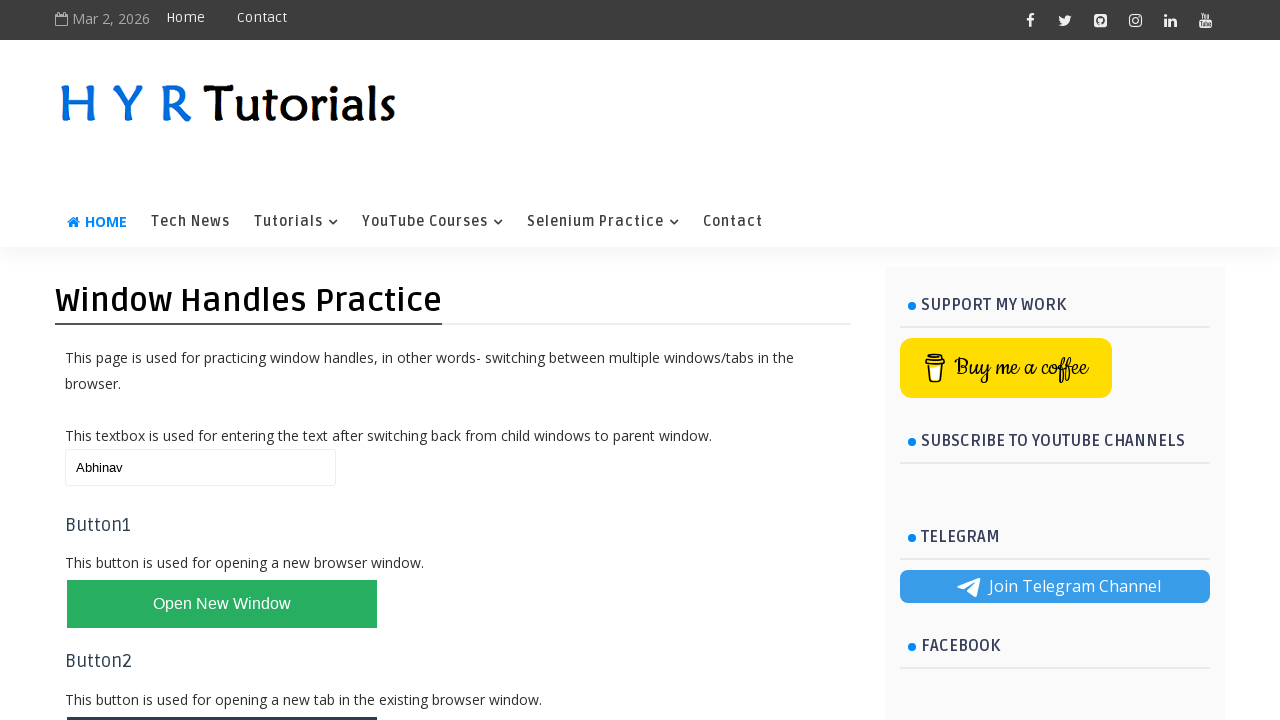

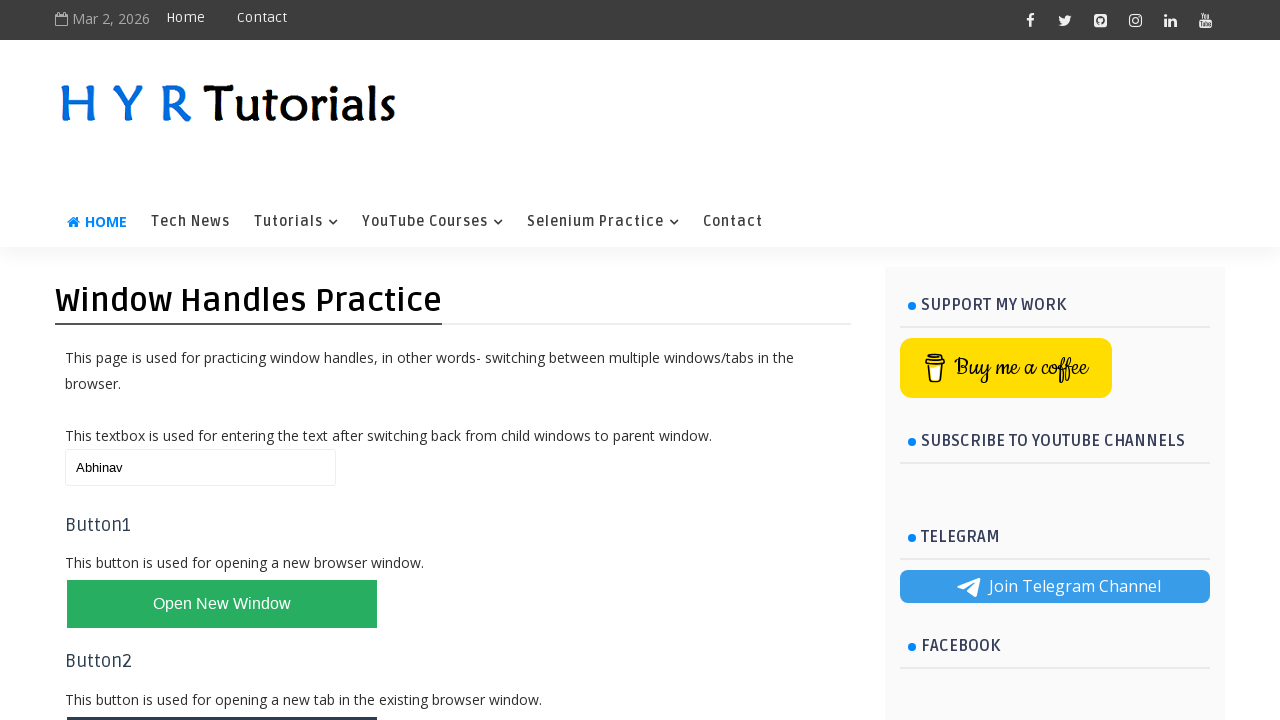